Navigates to the Star Wars API planets endpoint and verifies the page loads with JSON data

Starting URL: https://swapi.dev/api/planets/

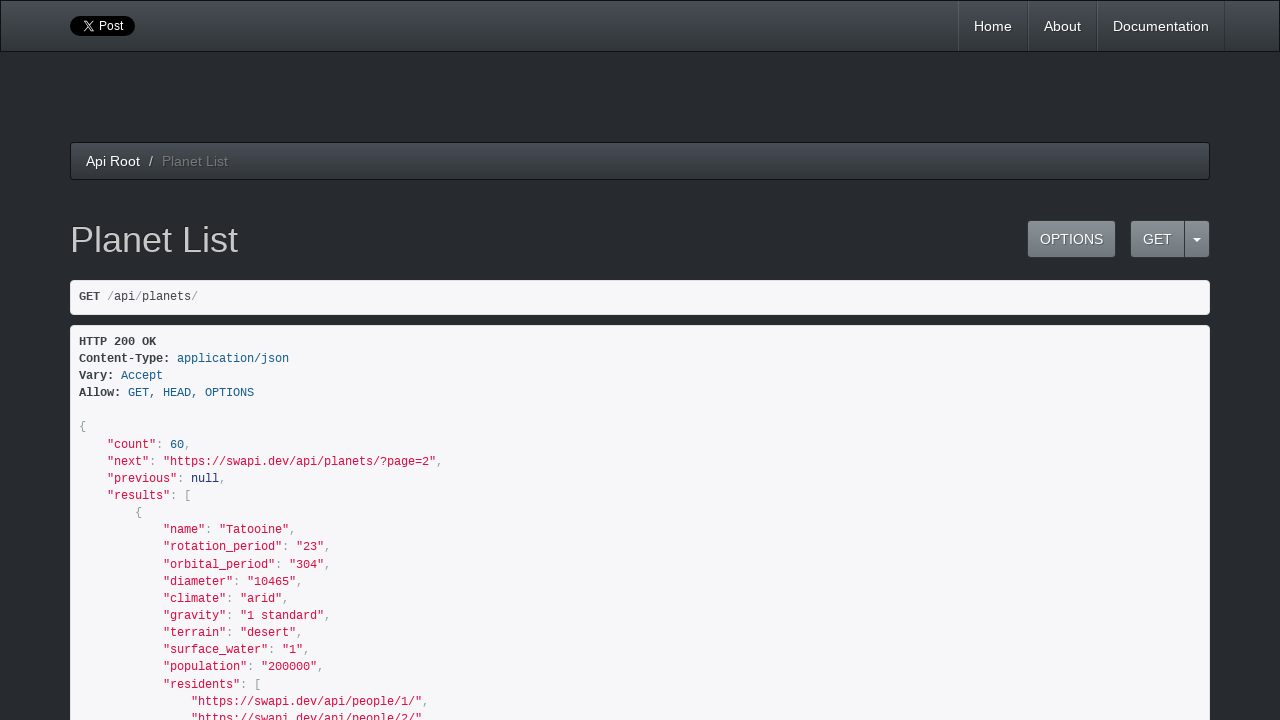

Navigated to Star Wars API planets endpoint
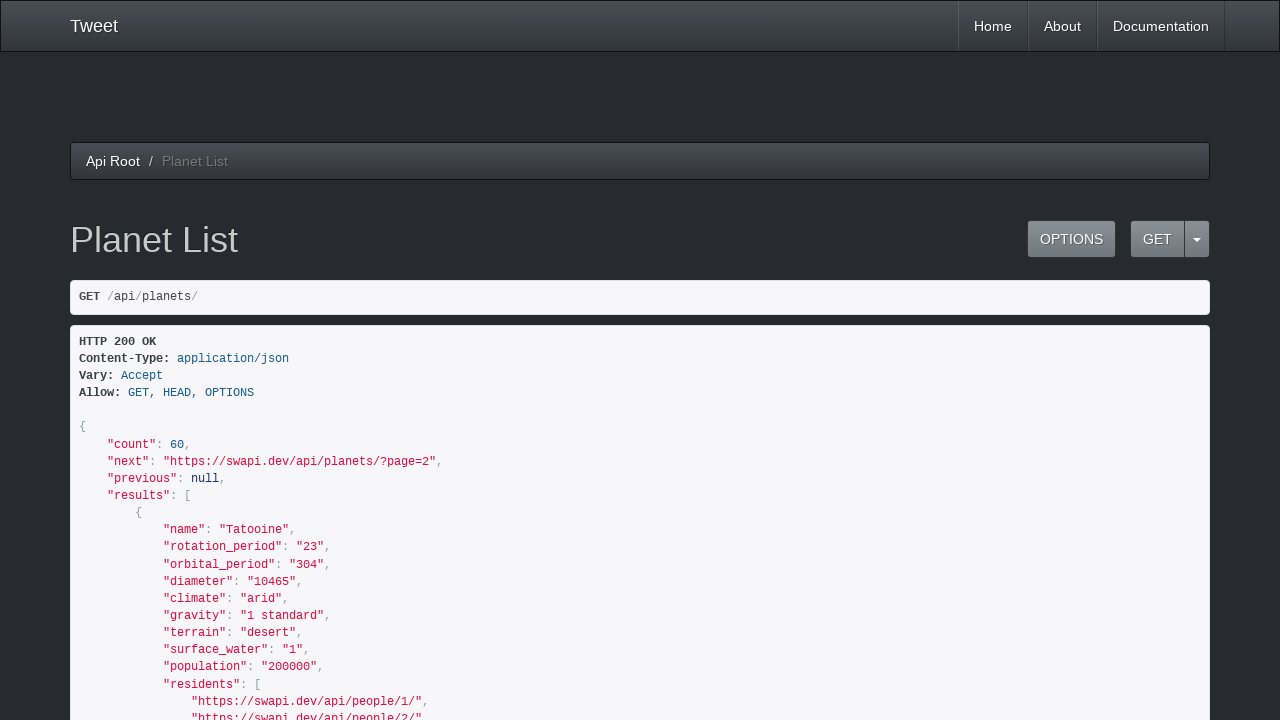

Page loaded with domcontentloaded state
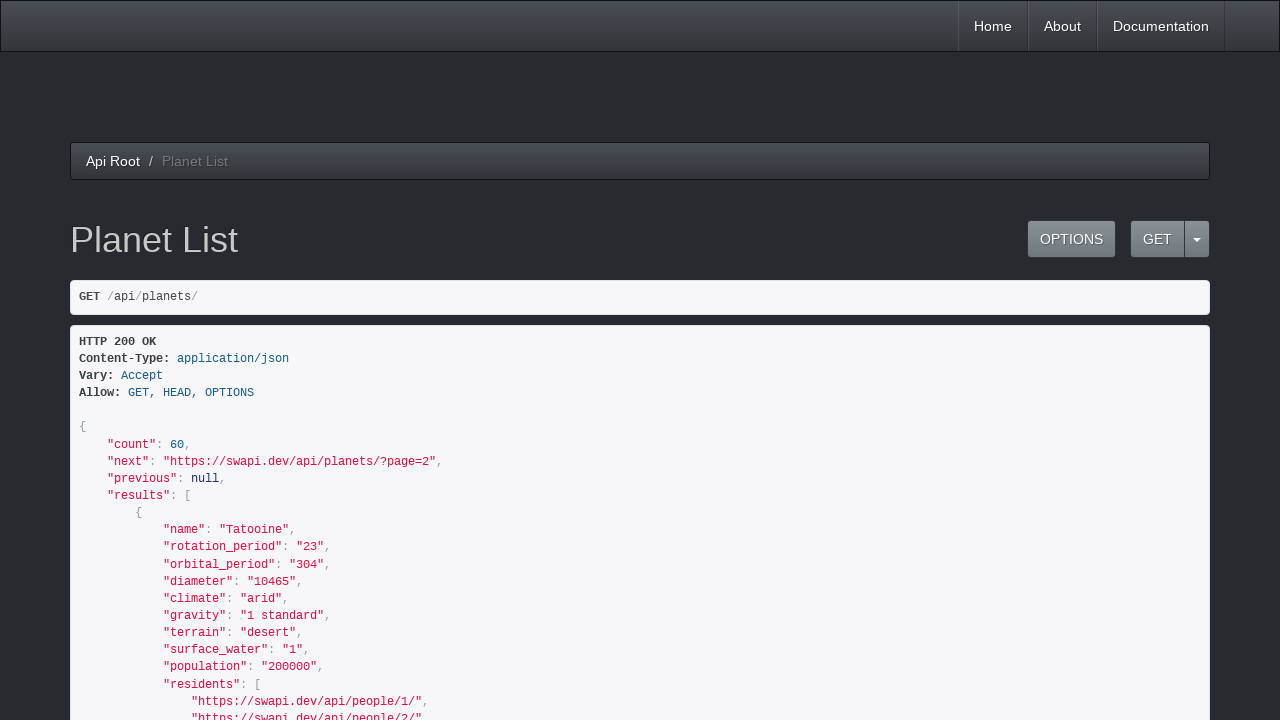

Body element is present, JSON data loaded
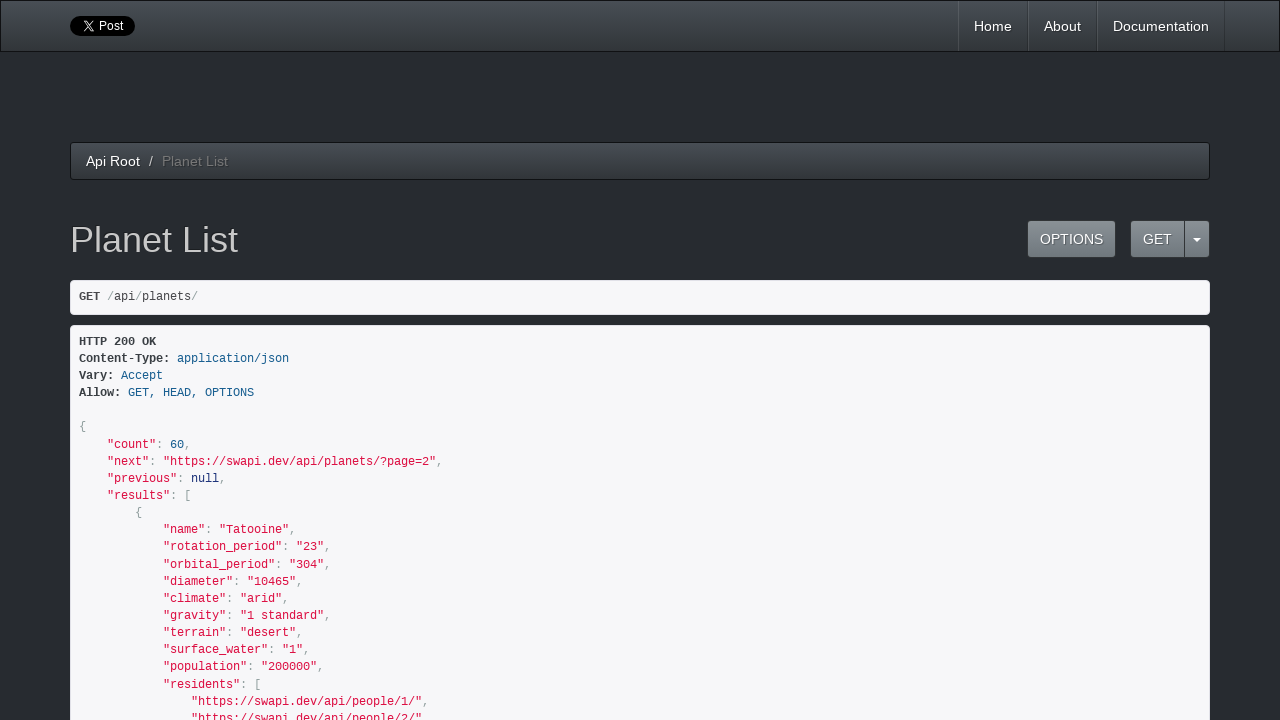

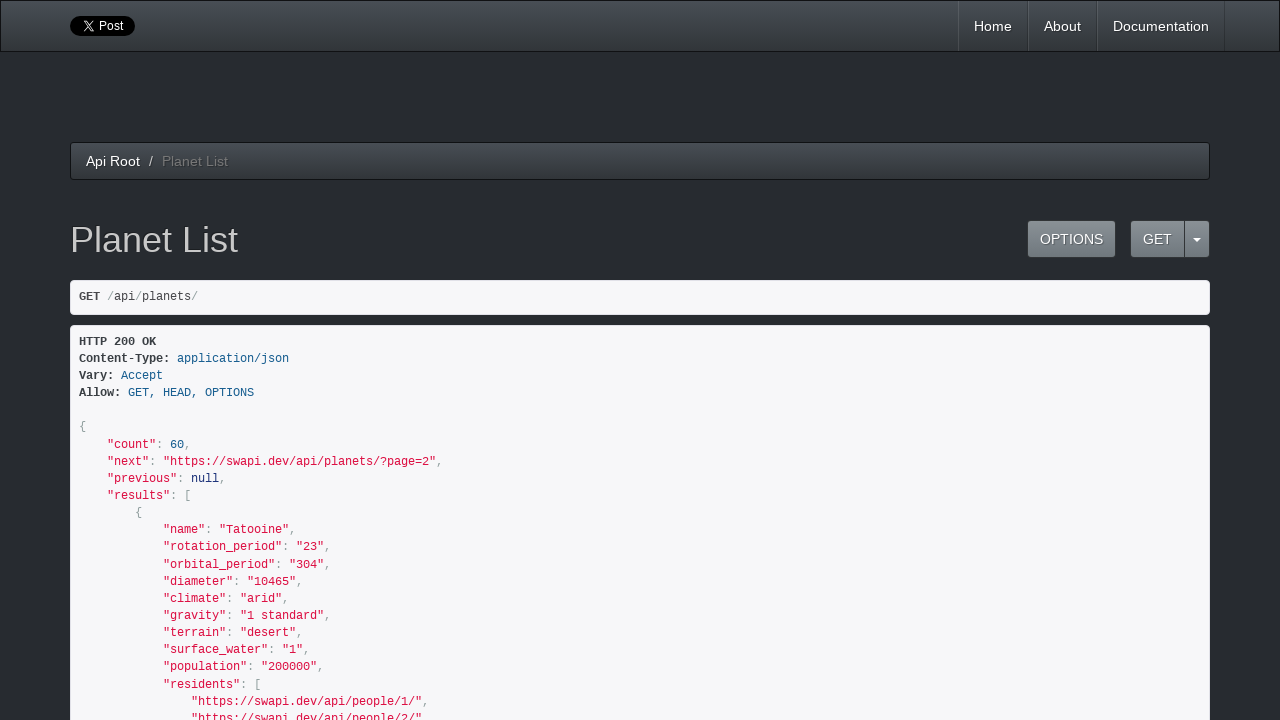